Navigates to Nested Frames, switches to parent frame and verifies "Parent frame" text is displayed

Starting URL: https://demoqa.com

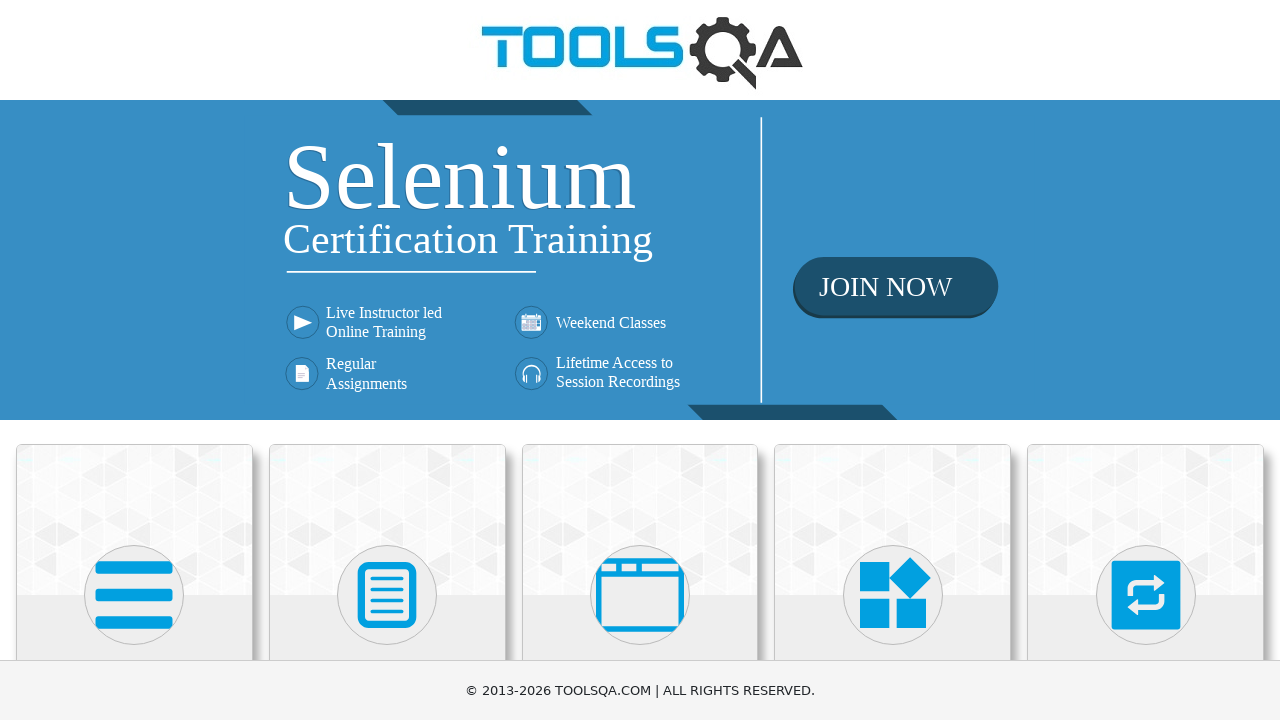

Clicked on Alerts, Frame & Windows card at (640, 520) on div.card:has-text('Alerts, Frame & Windows')
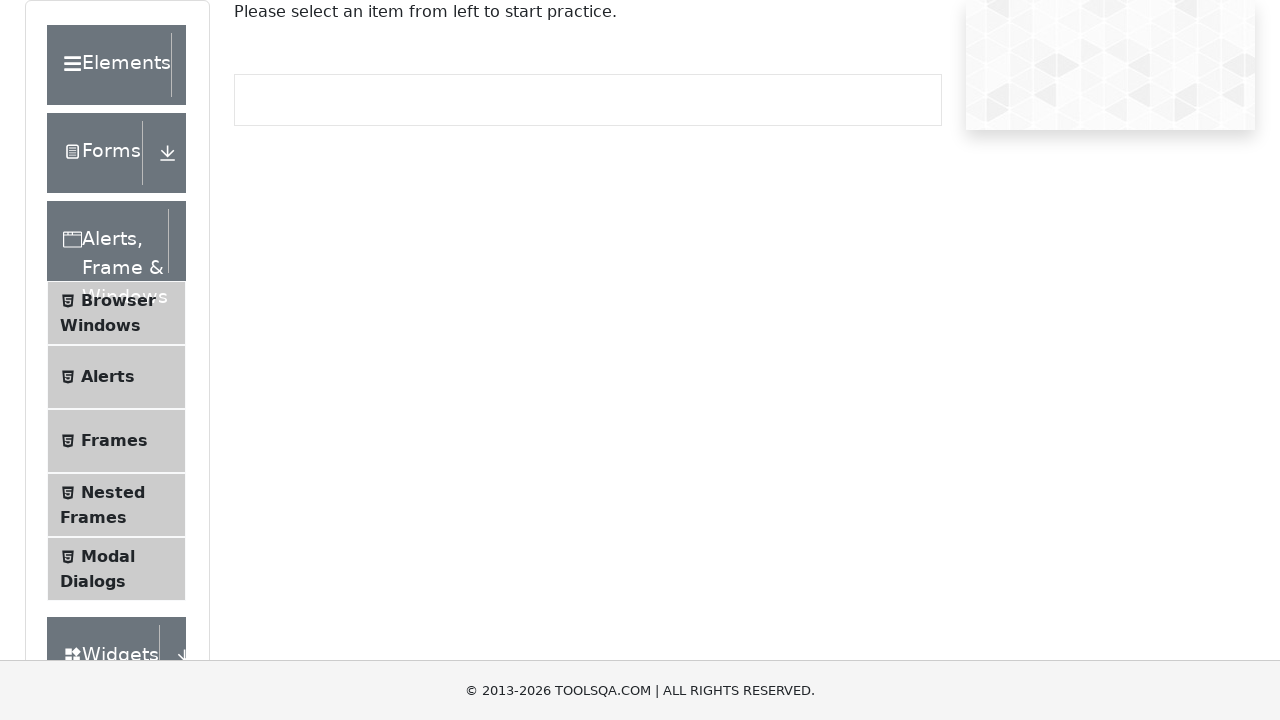

Clicked on Nested Frames link at (113, 492) on text=Nested Frames
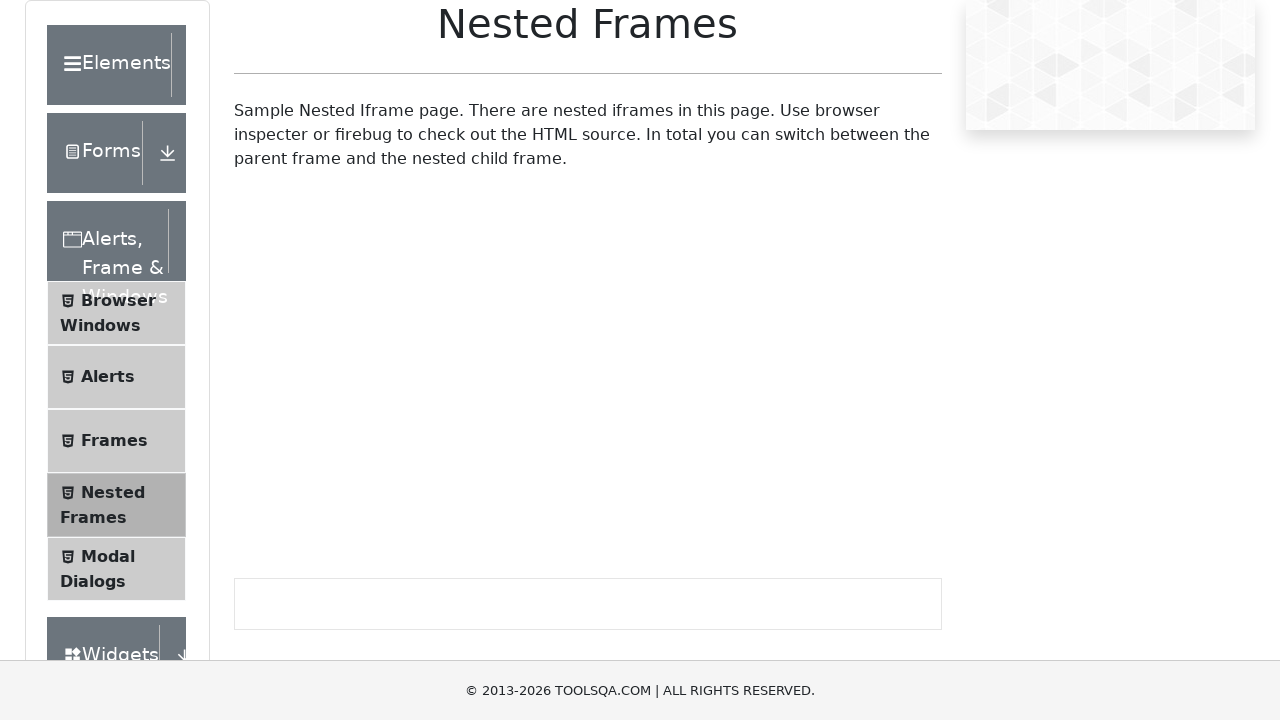

Located parent frame with id 'frame1'
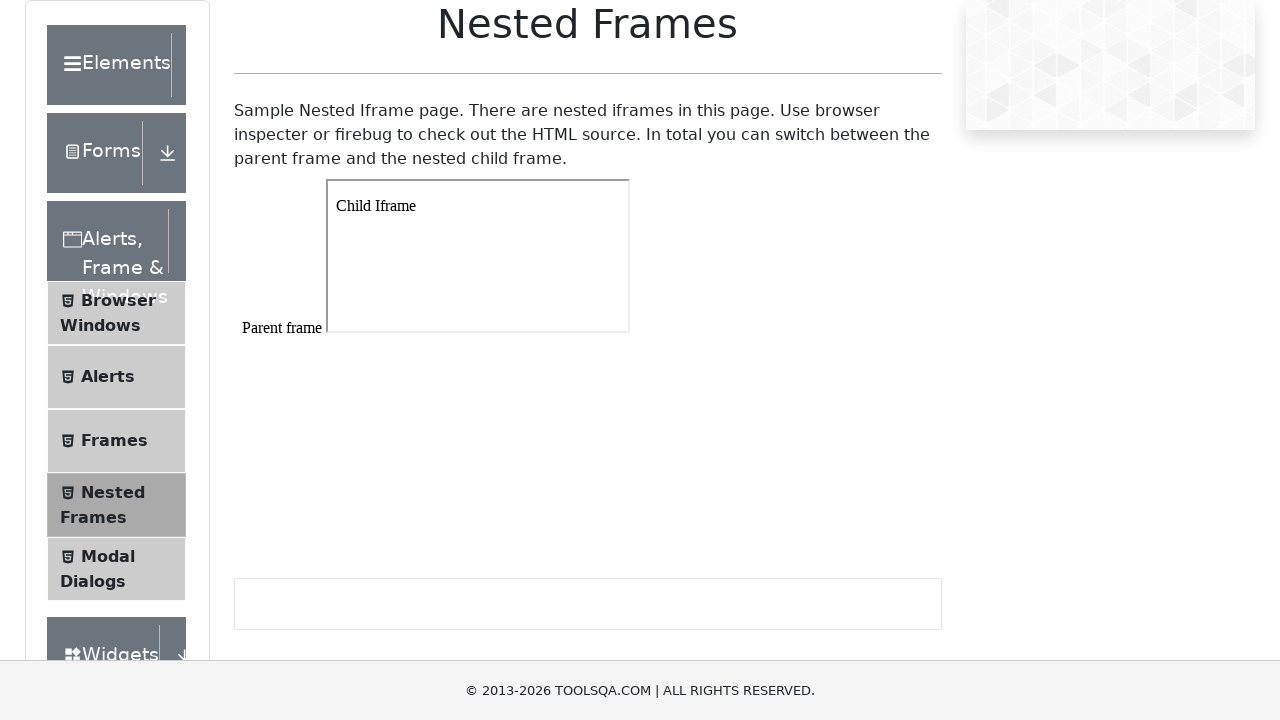

Retrieved text content from parent frame body
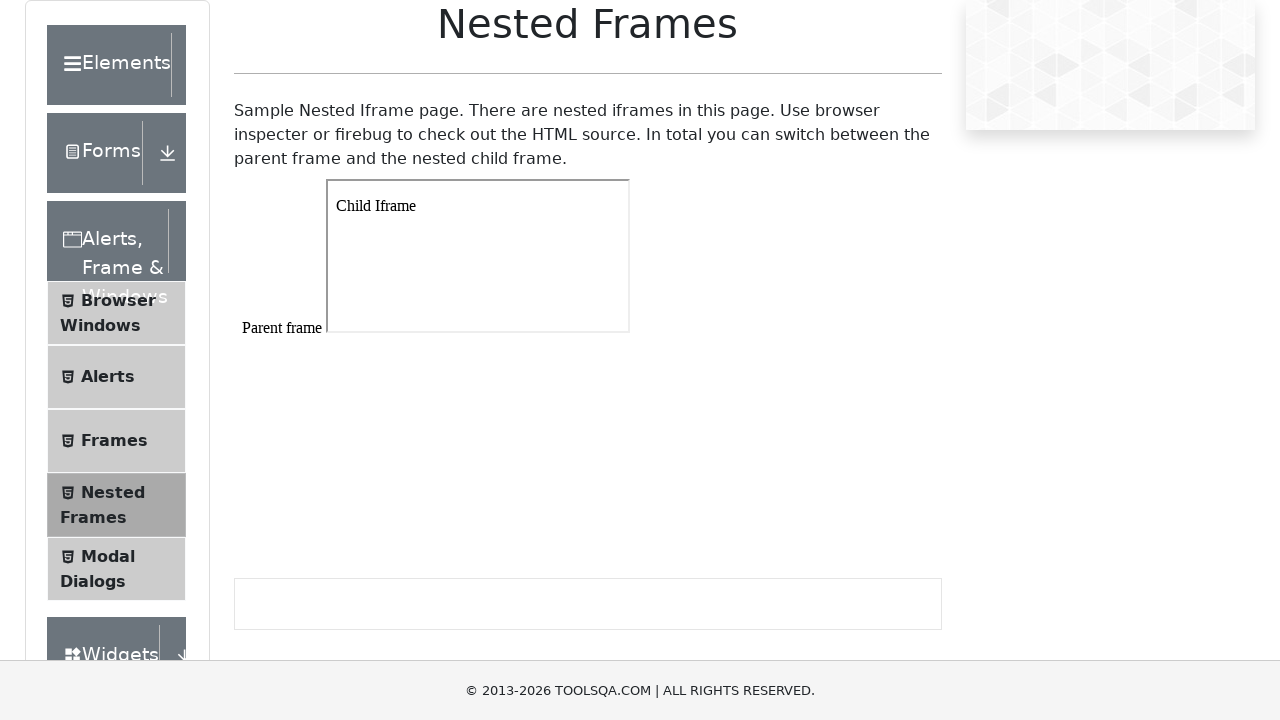

Verified 'Parent frame' text is displayed in parent frame
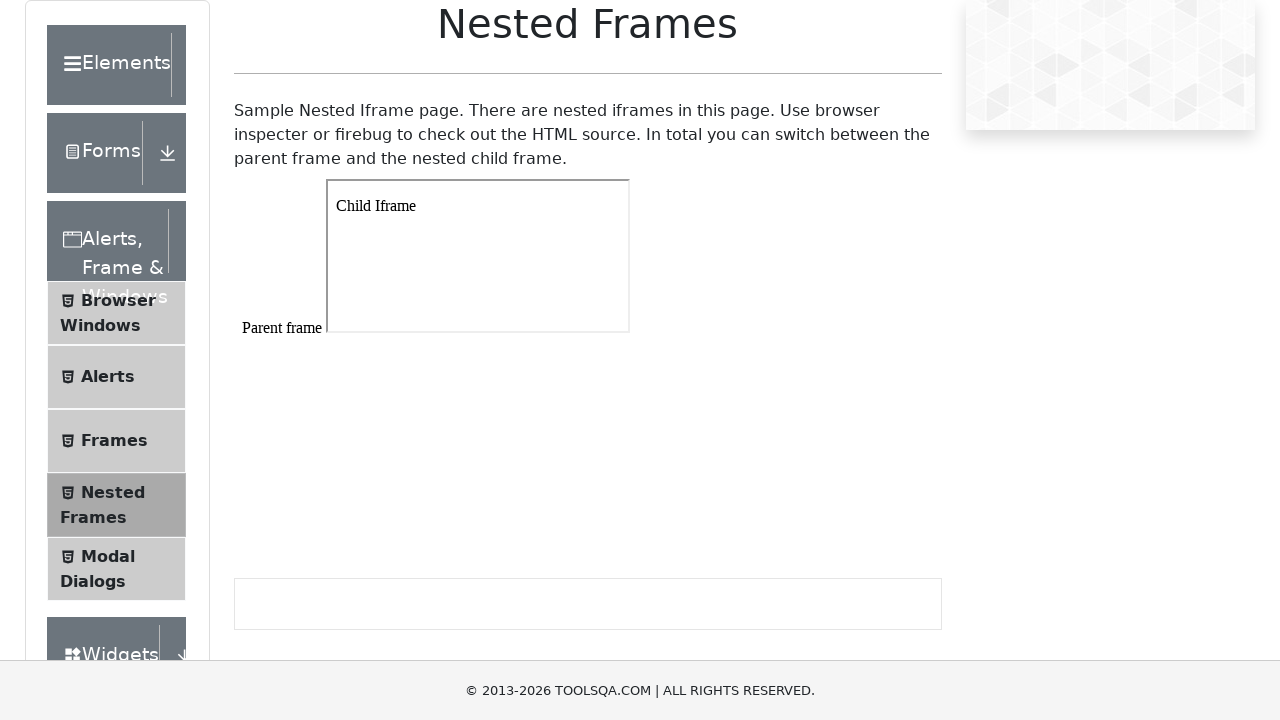

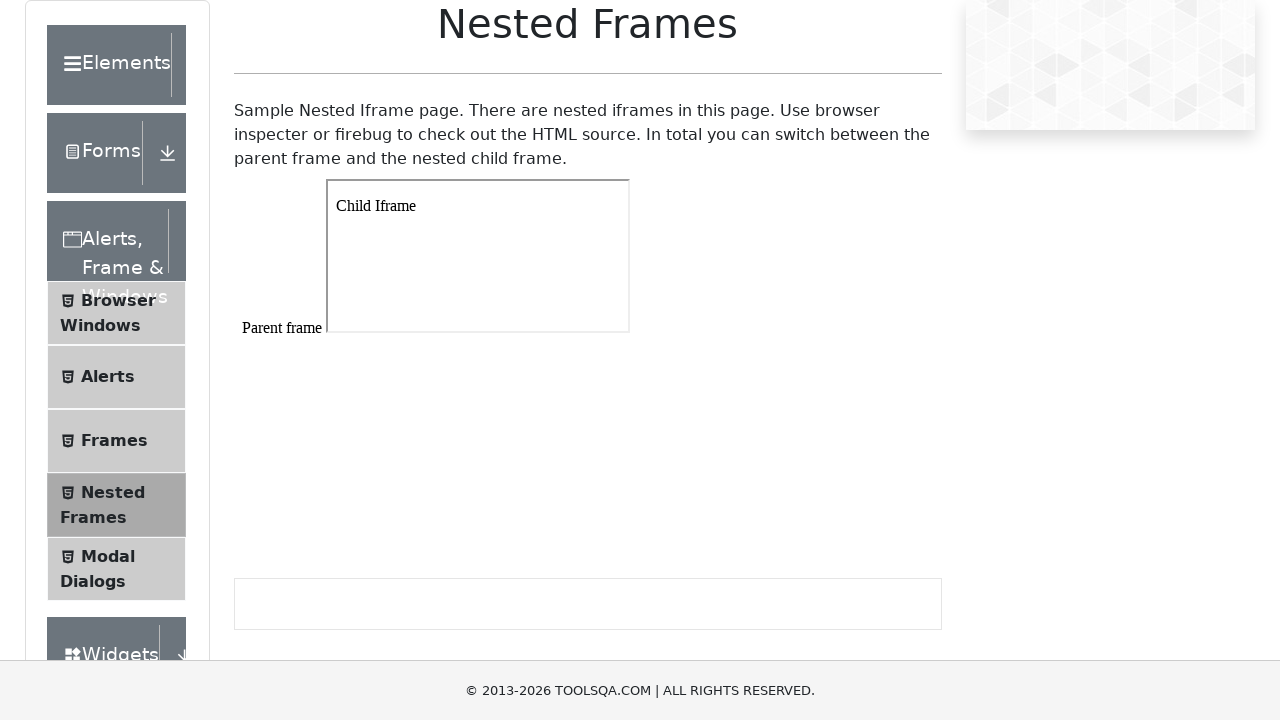